Tests form field validation on a feedback form by filling in name, phone, and message fields and verifying the input values.

Starting URL: http://allolosos.com.ua/ru/menu/pizza

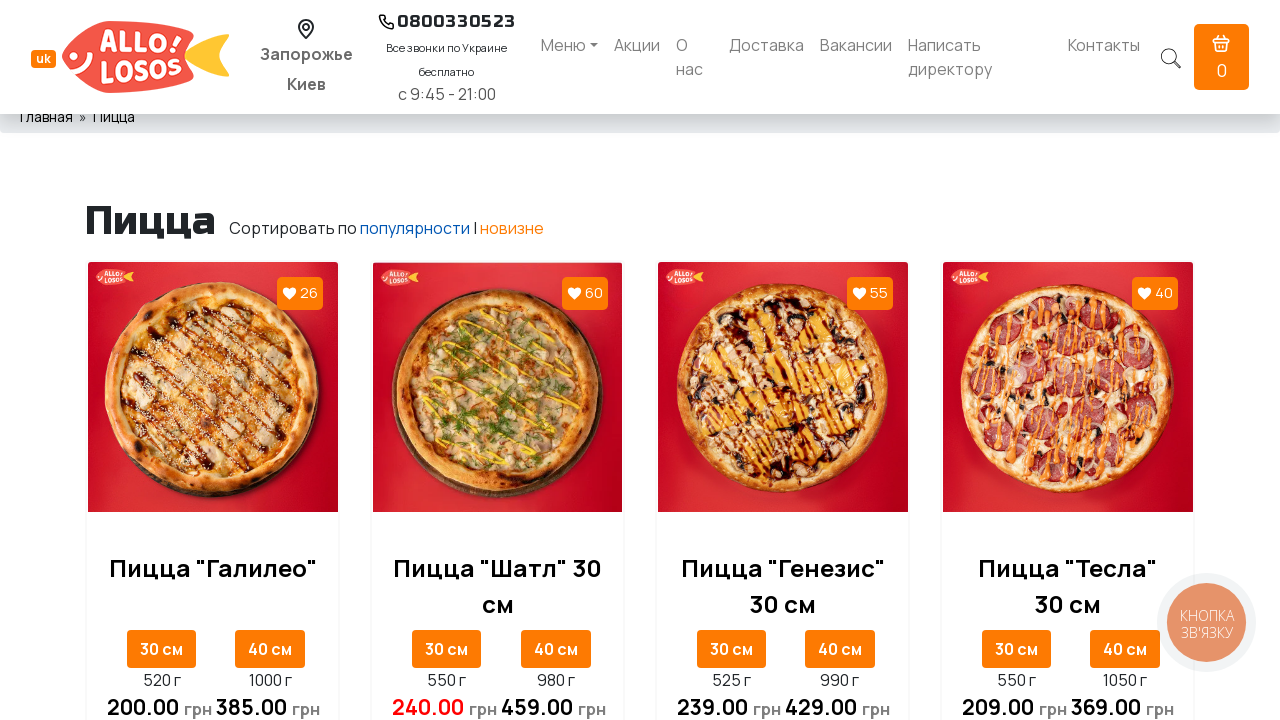

Clicked on director link at (980, 57) on xpath=//a[@href='/ru/director']
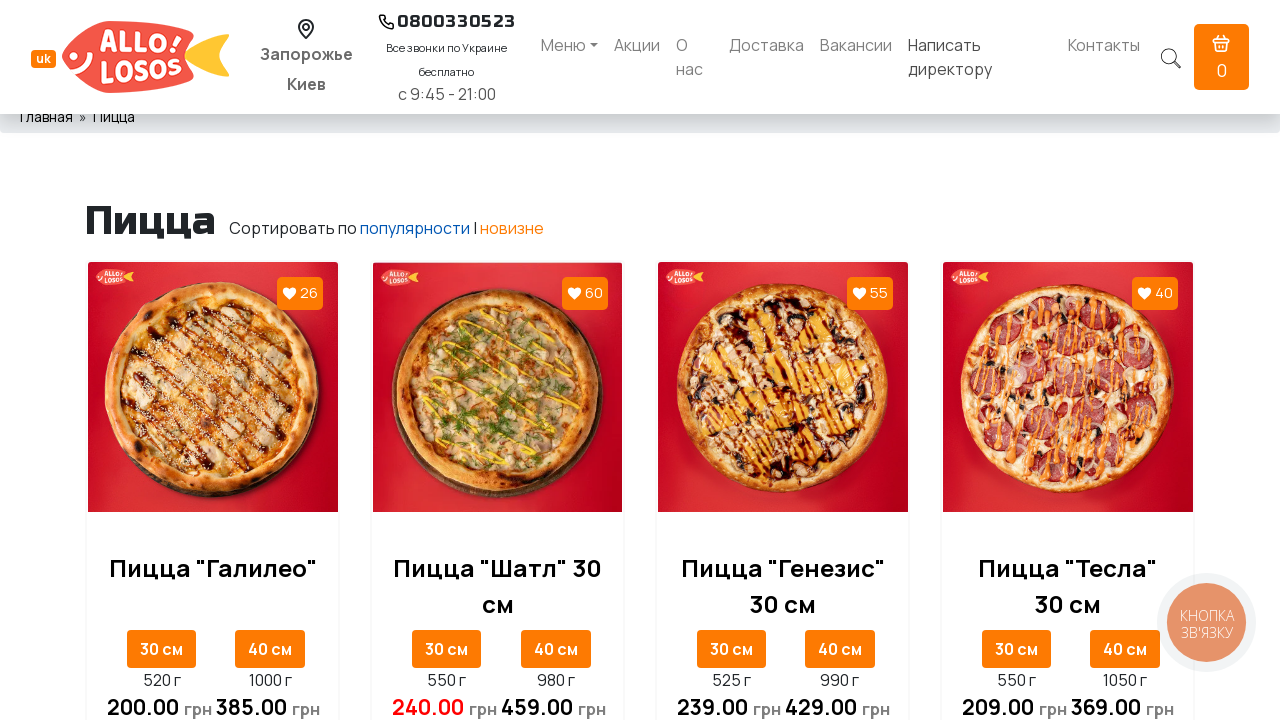

Feedback form loaded and name field is visible
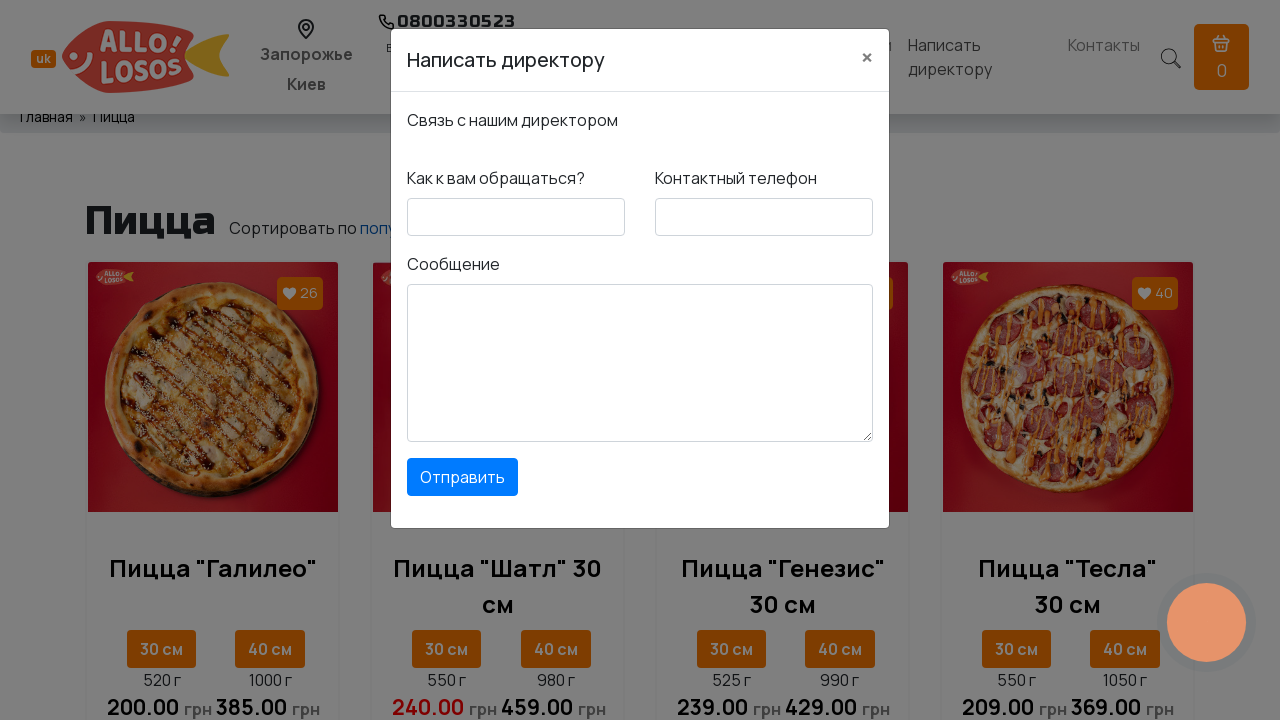

Filled name field with 'Miroslav' on #feedbackdirector-name
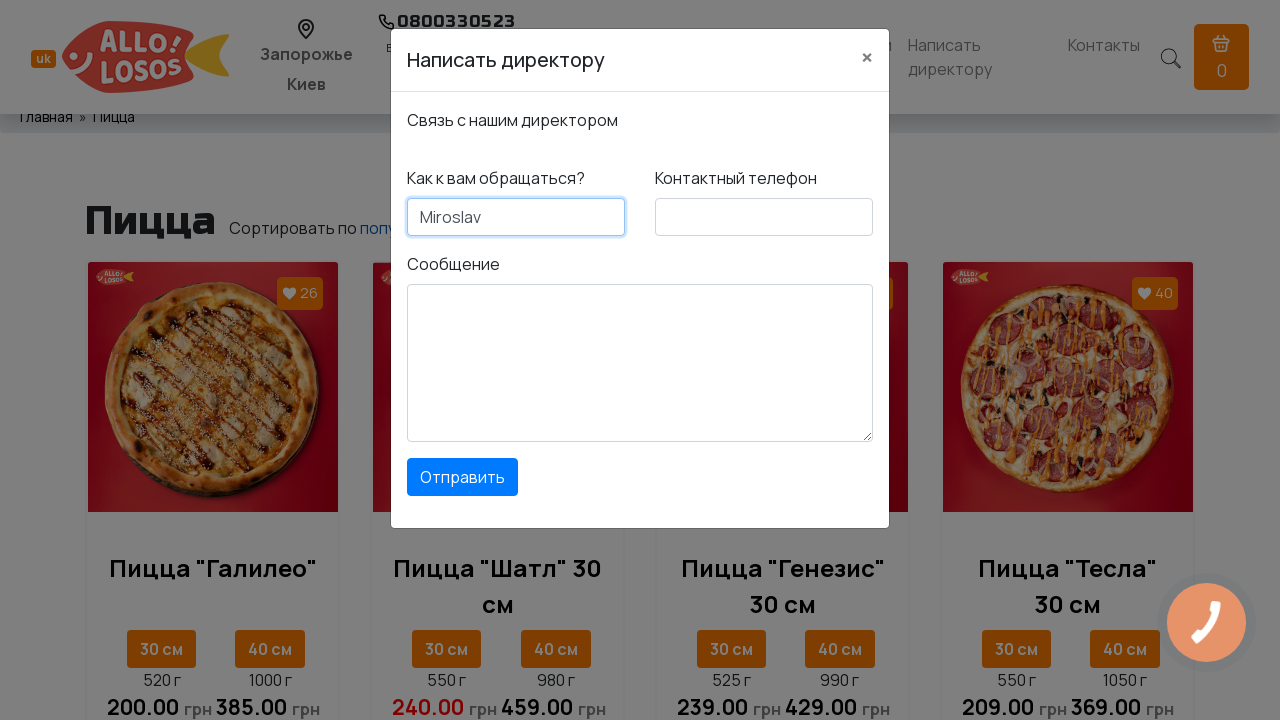

Filled phone field with '0502380088' on #feedbackdirector-phone
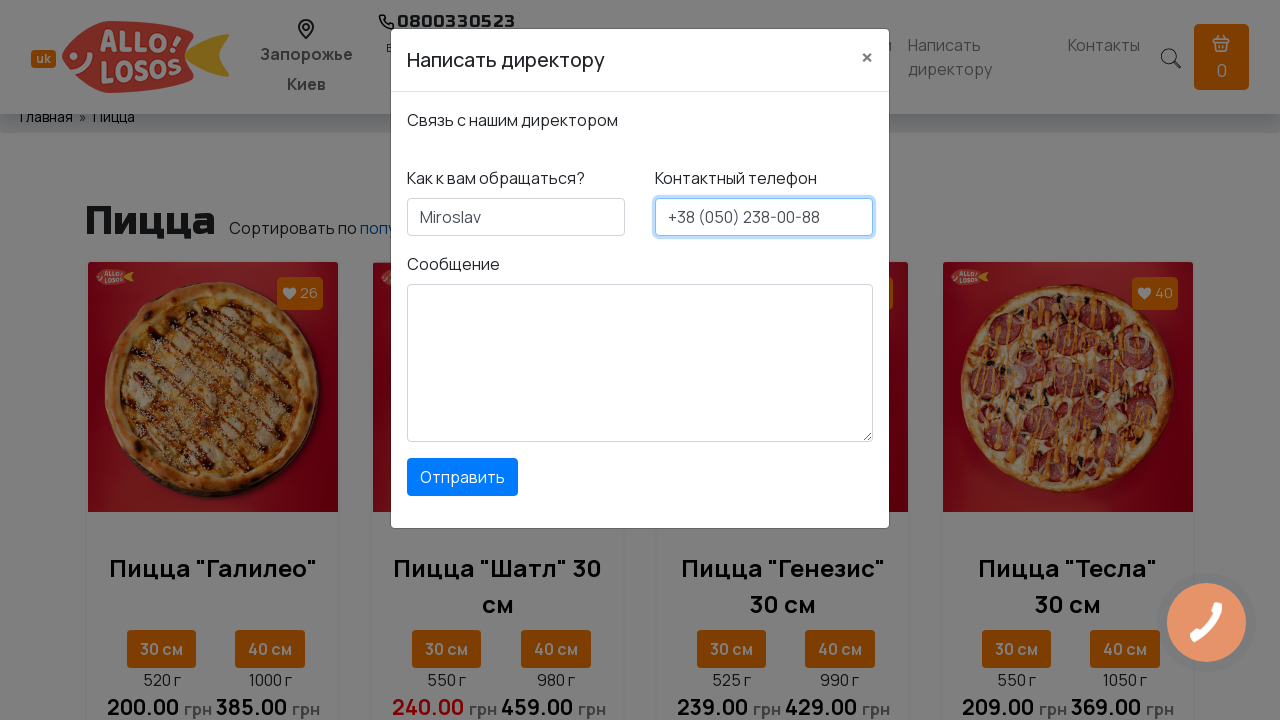

Filled message field with 'Thank you very much' on #feedbackdirector-message
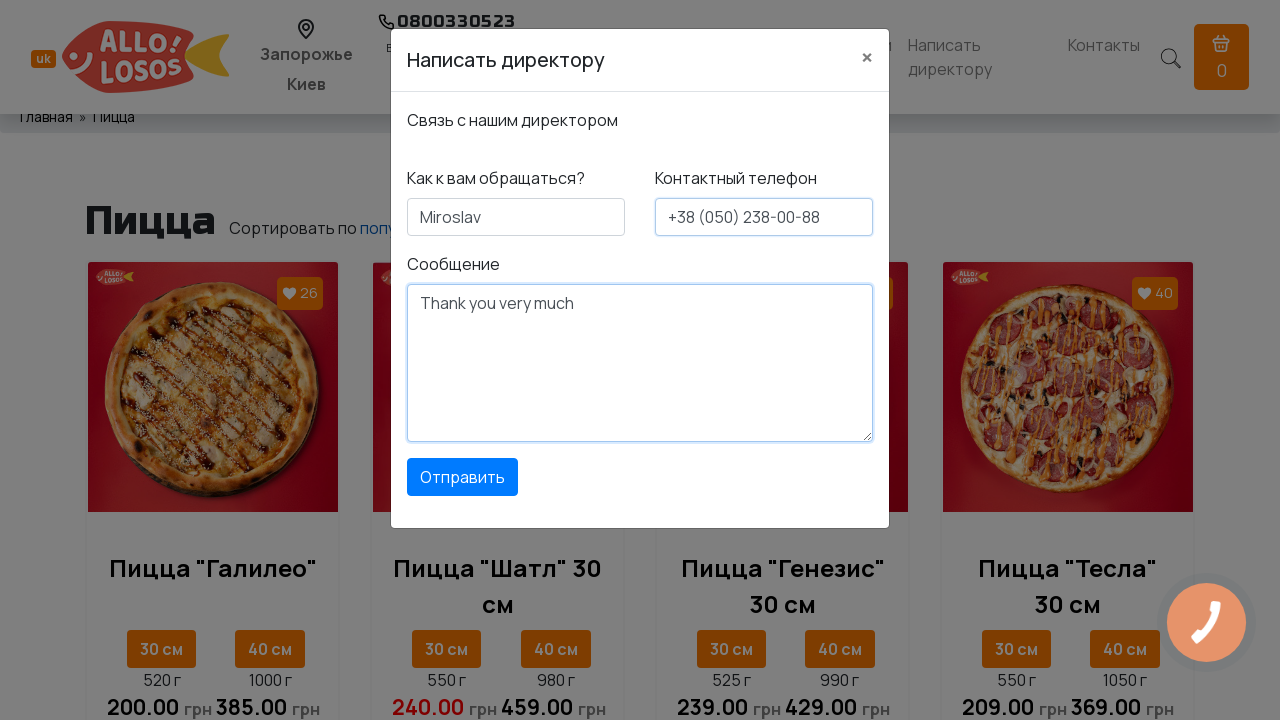

Verified name field contains 'Miroslav'
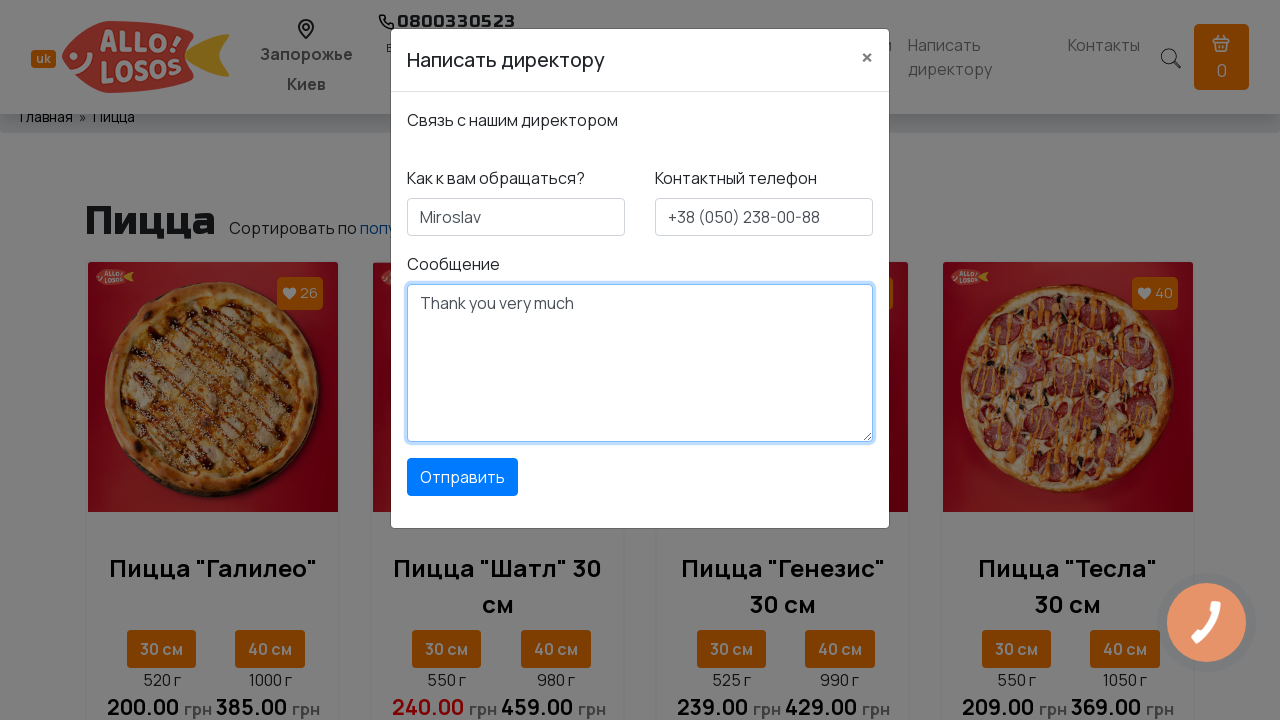

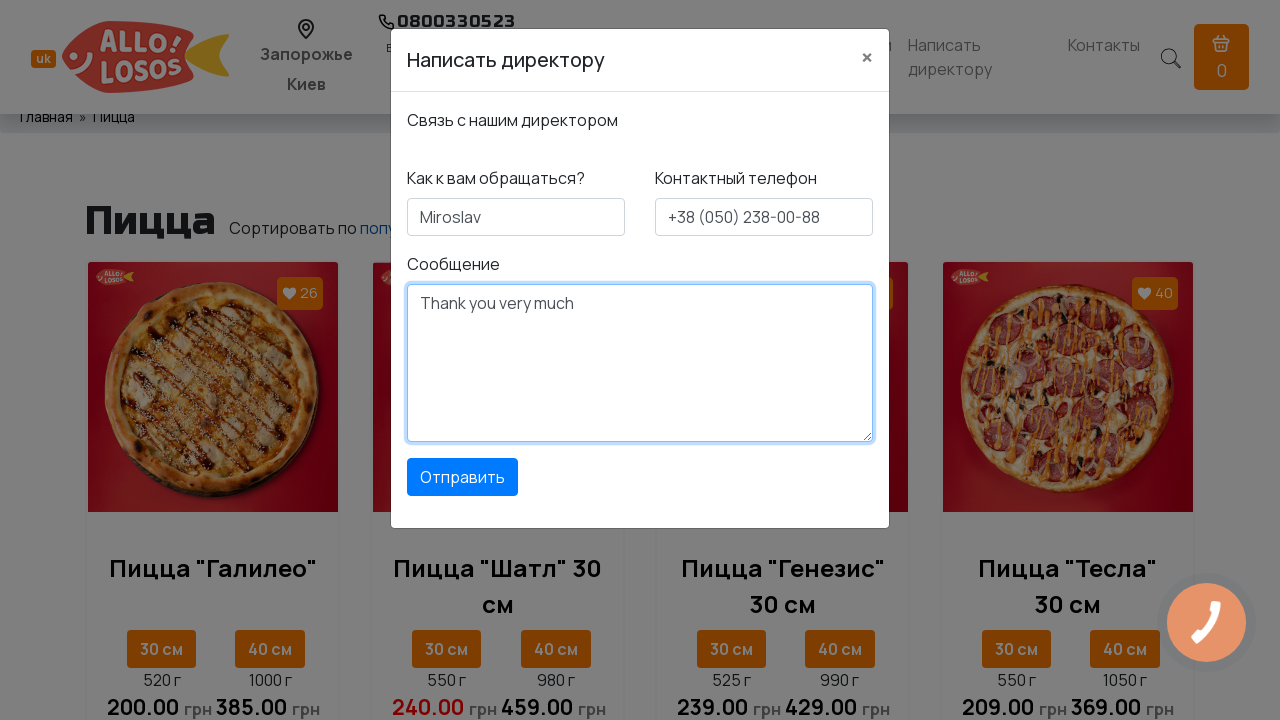